Navigates to the Rahul Shetty Academy website and retrieves the page title

Starting URL: https://rahulshettyacademy.com/

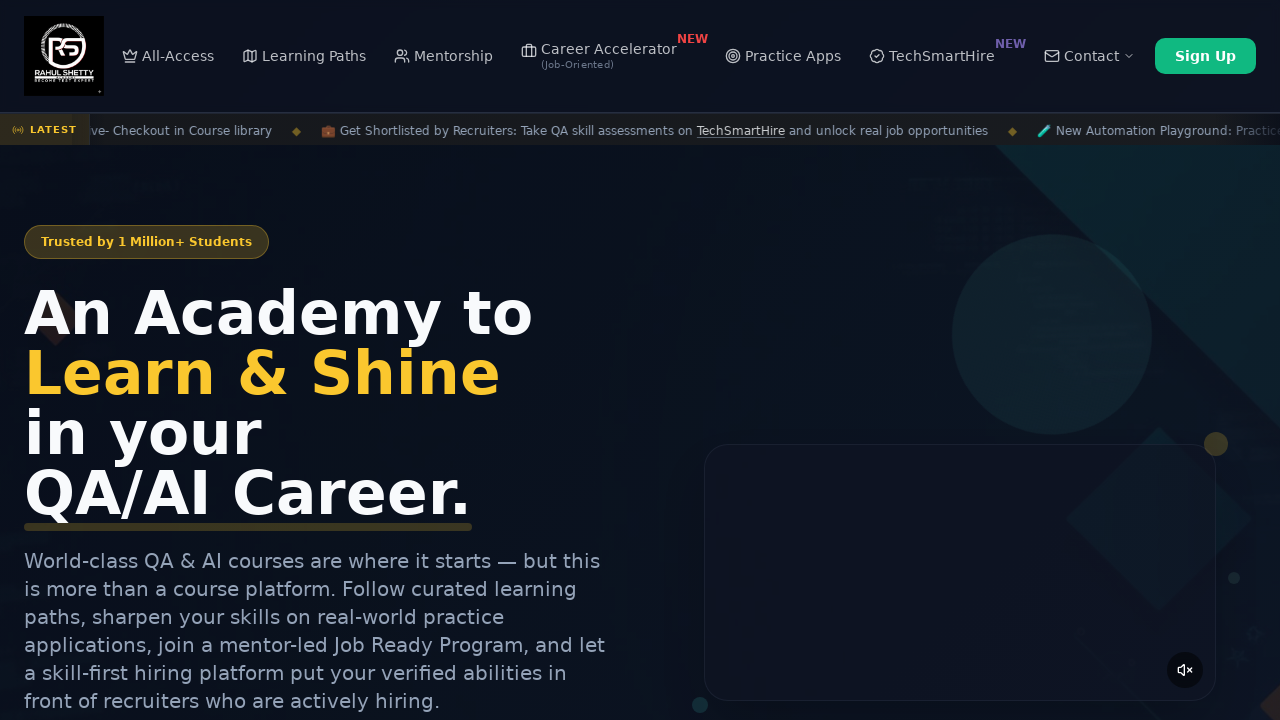

Navigated to Rahul Shetty Academy website
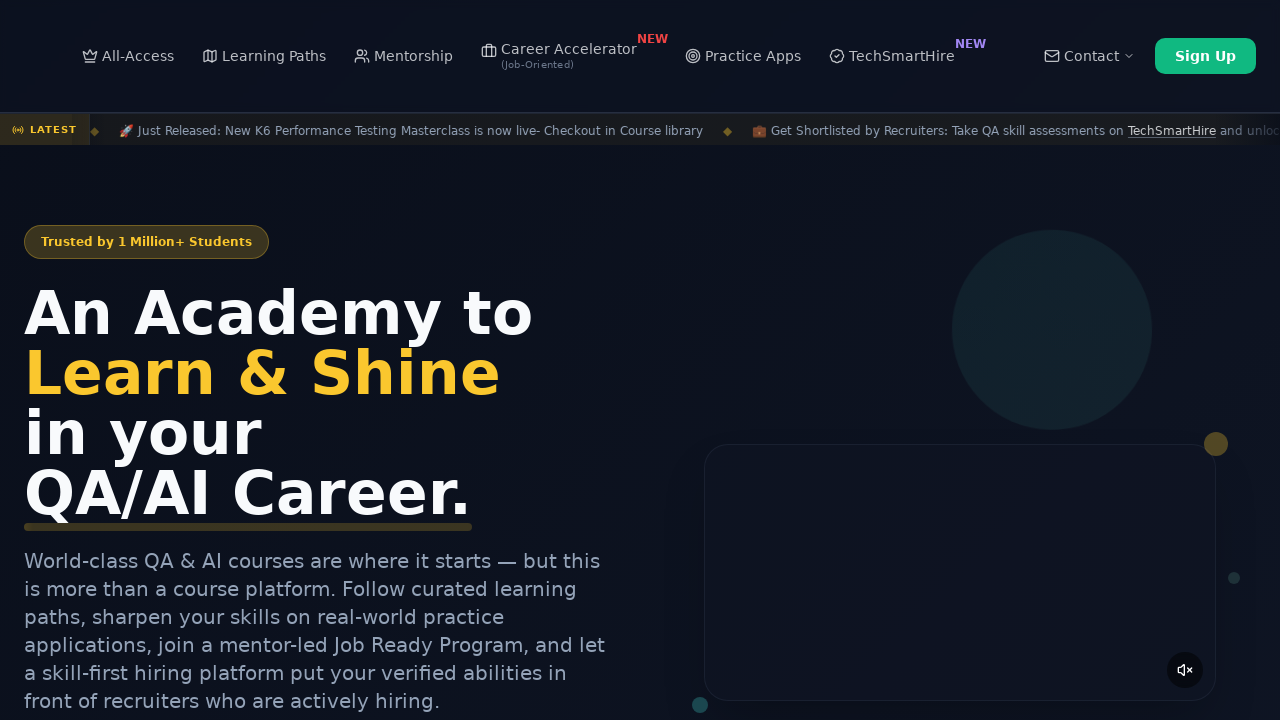

Retrieved page title: Rahul Shetty Academy | QA Automation, Playwright, AI Testing & Online Training
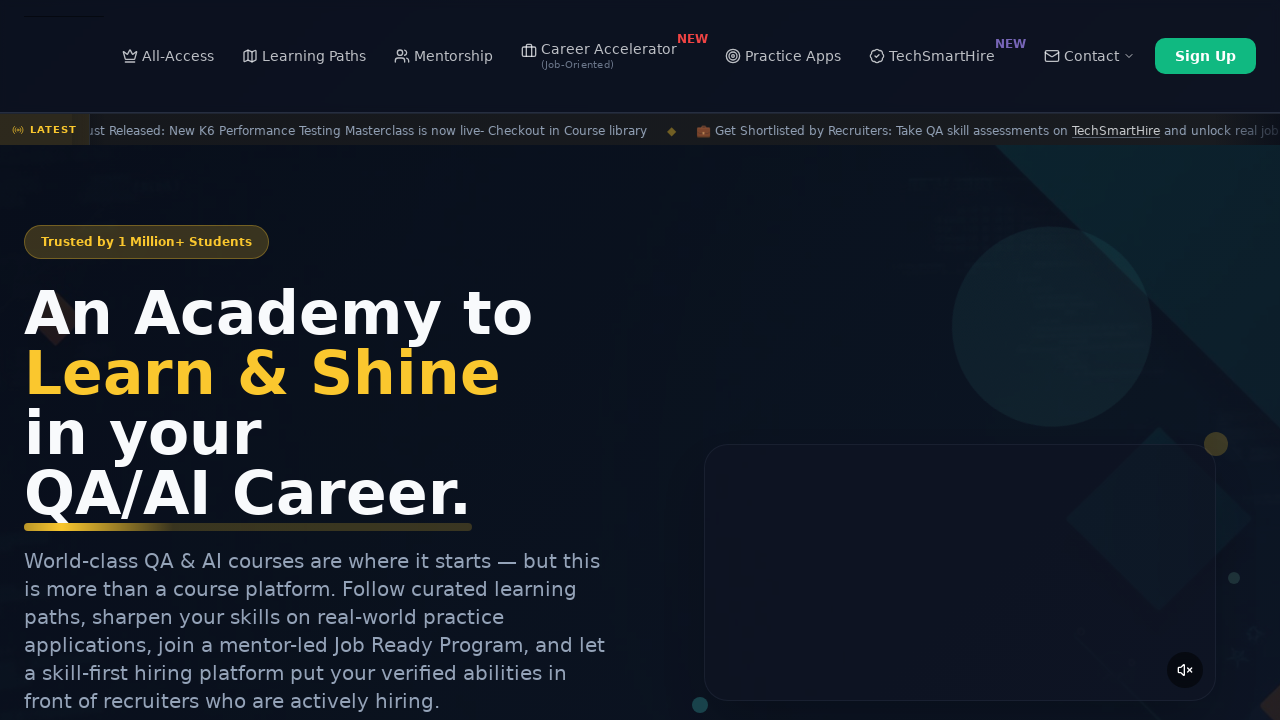

Printed page title to console: Rahul Shetty Academy | QA Automation, Playwright, AI Testing & Online Training
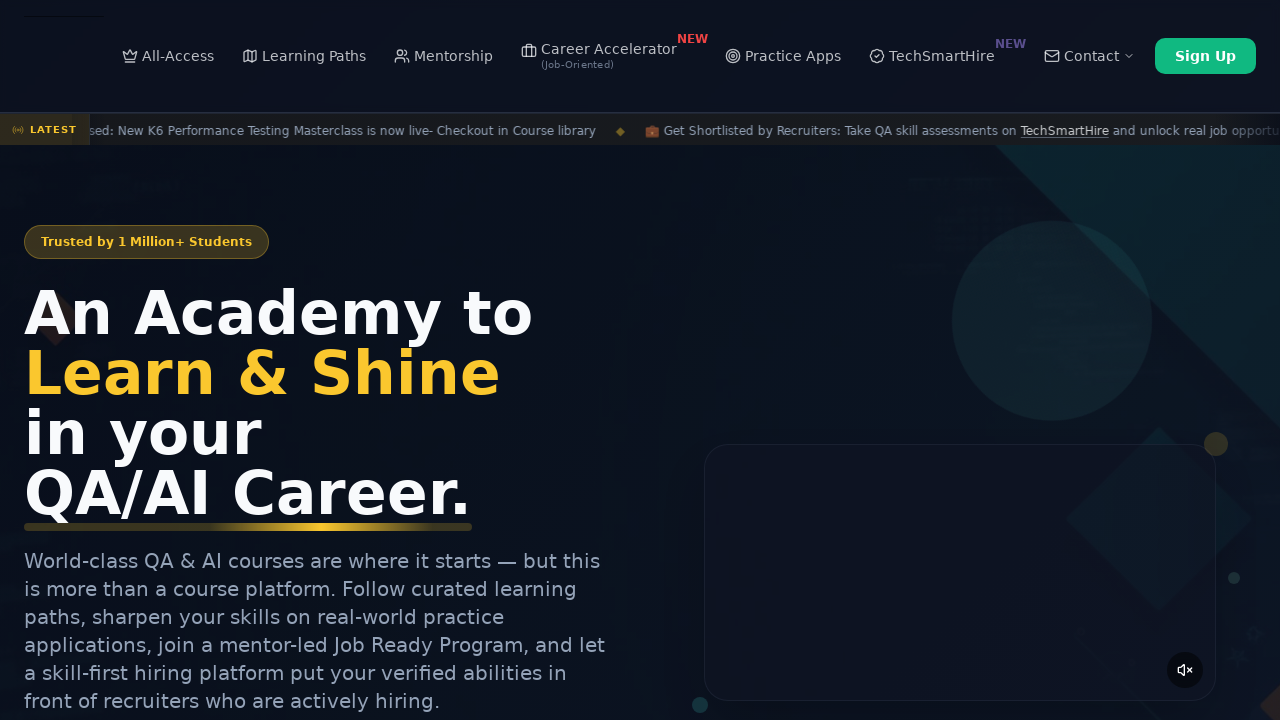

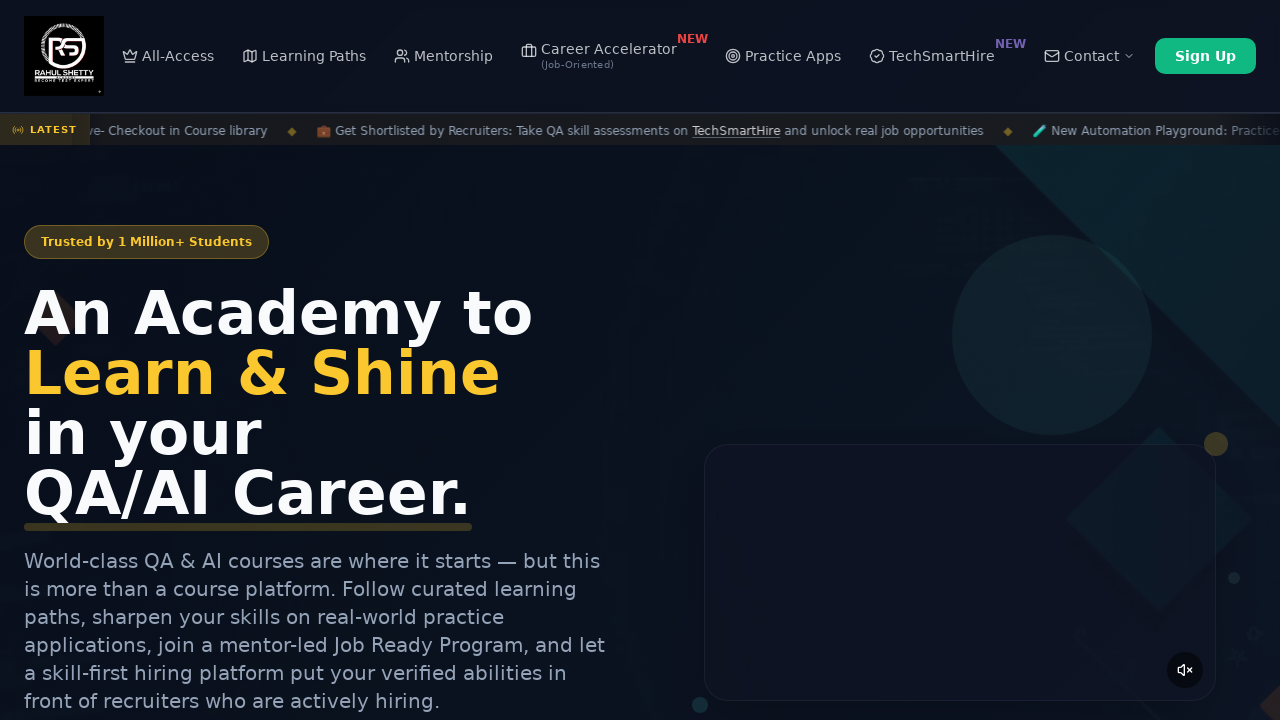